Tests the demo request form on SauceLabs website by filling in the email field and clicking the submit button

Starting URL: https://saucelabs.com/request-demo

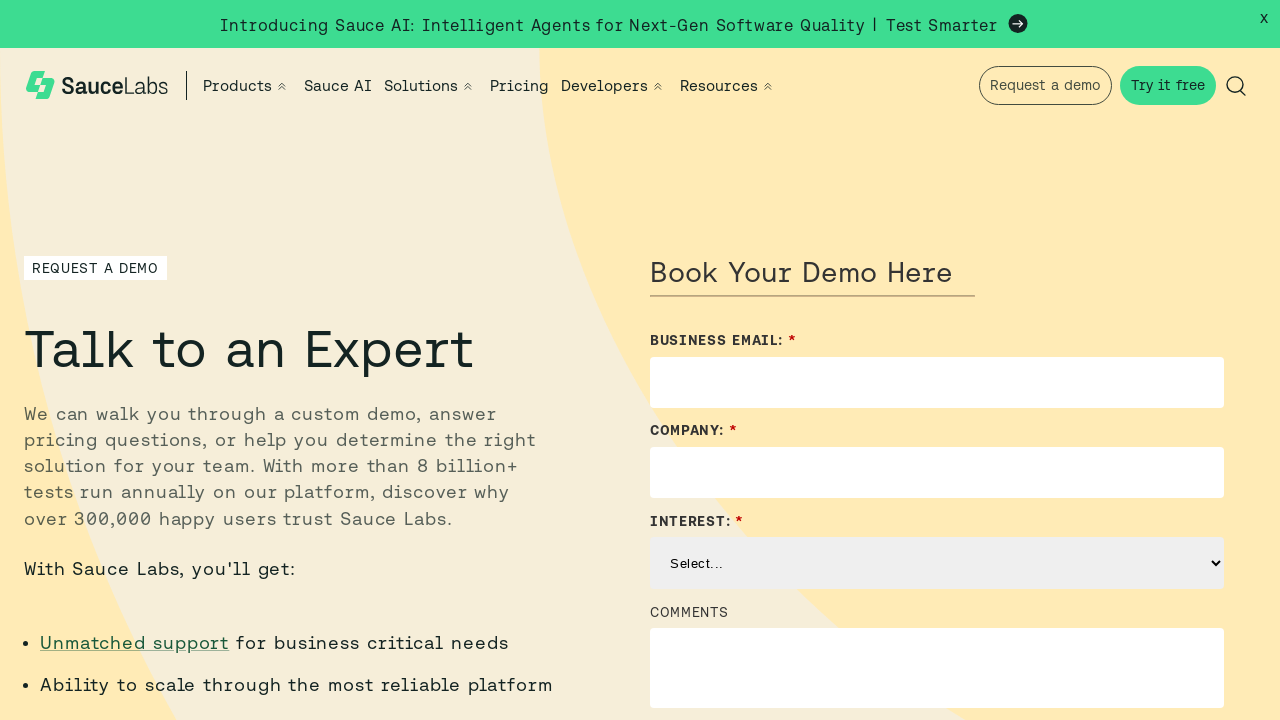

Email field became visible on the demo request form
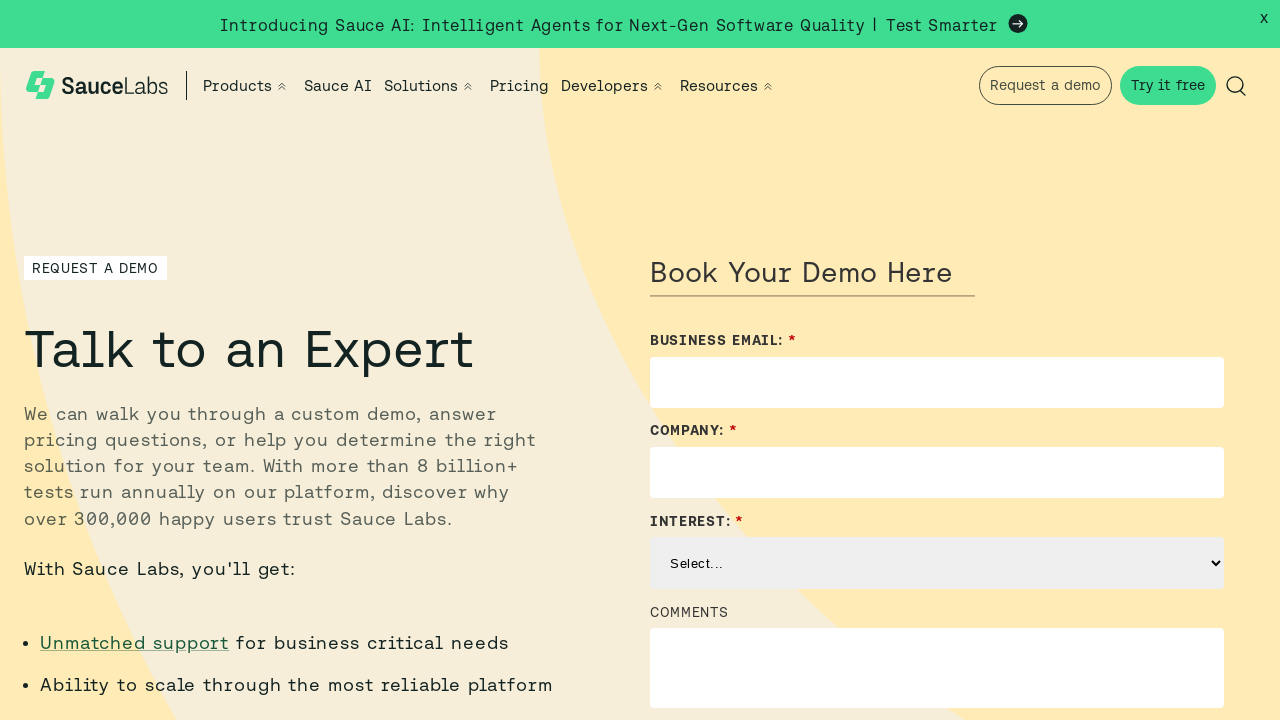

Filled email field with test@example.com on #Email
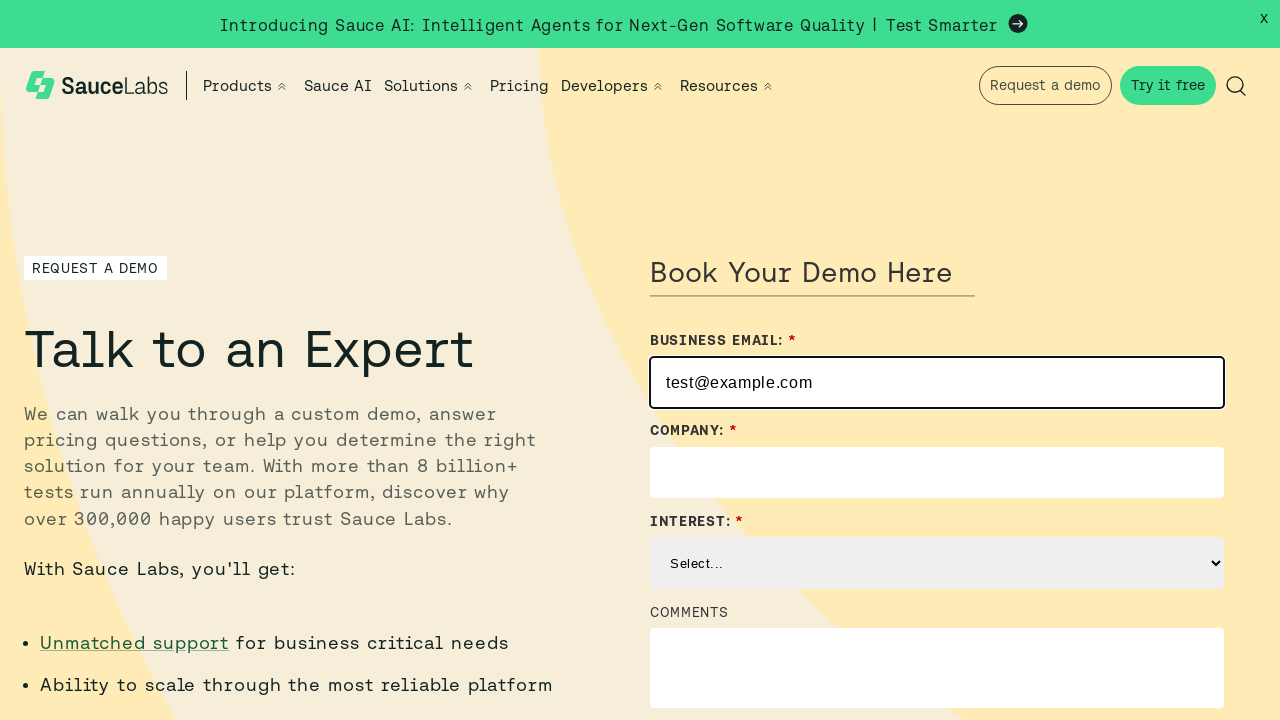

Submit button became visible
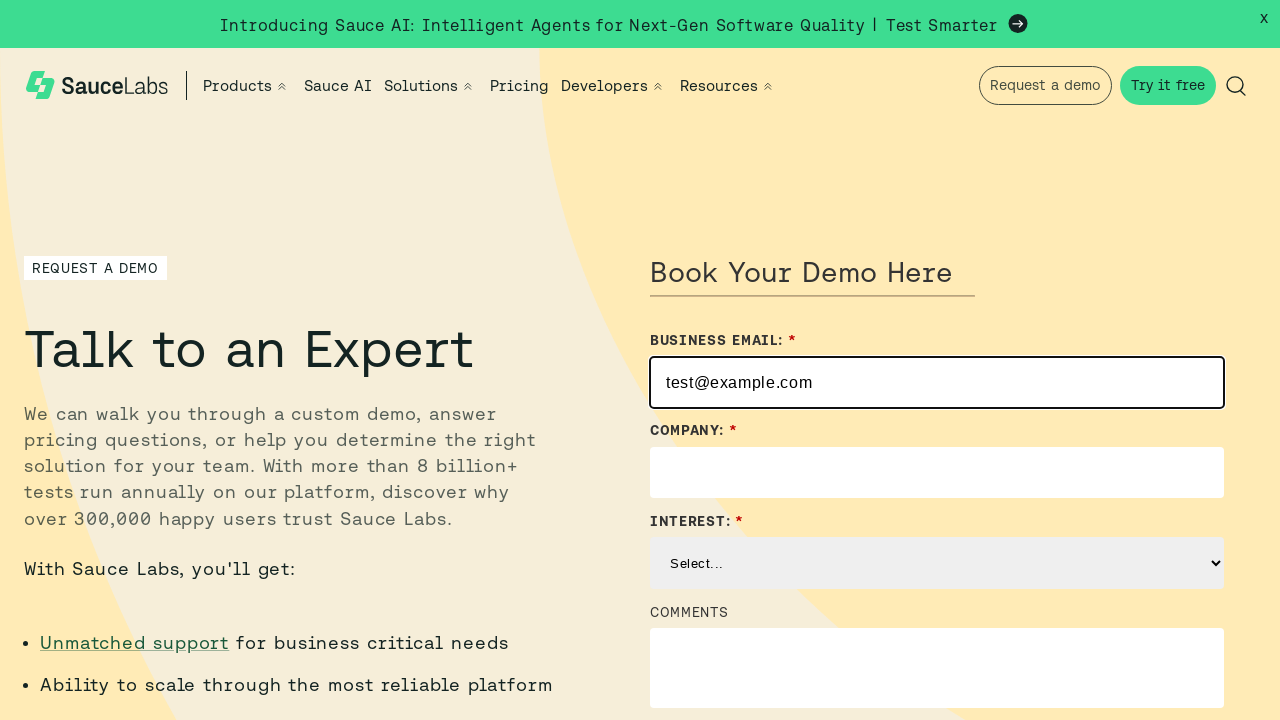

Clicked submit button on the demo request form at (696, 360) on button[type='submit']
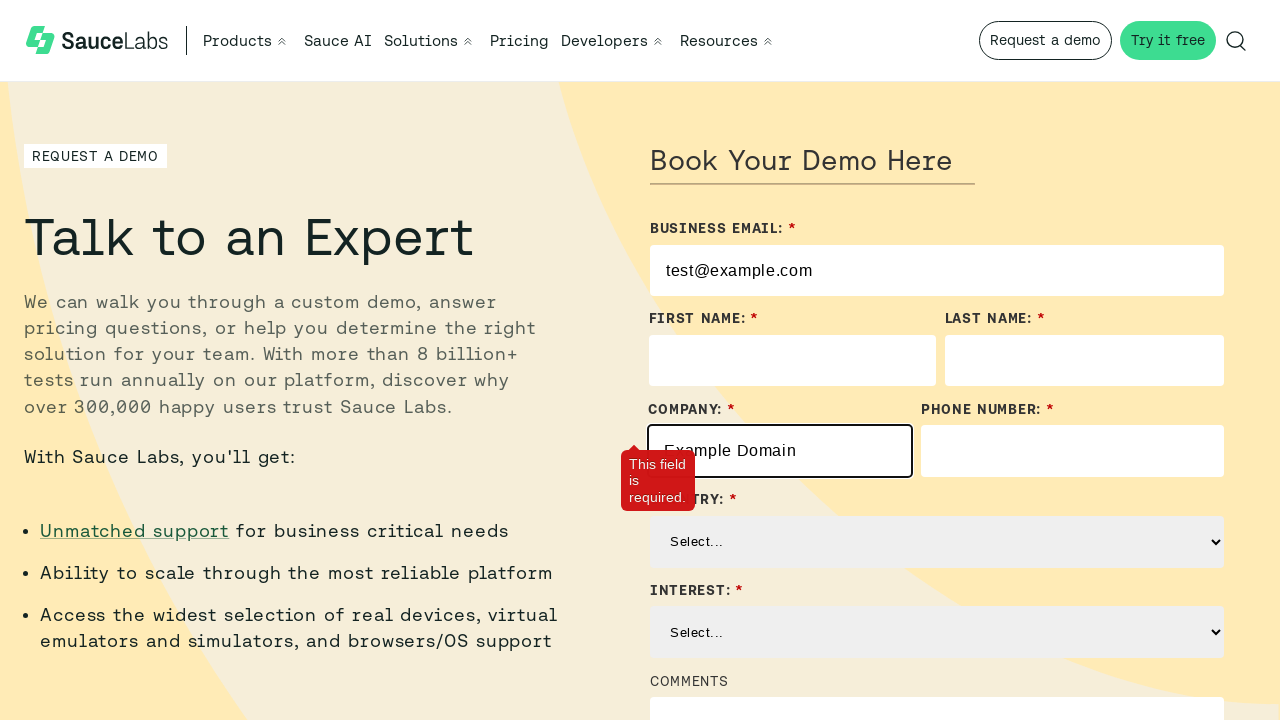

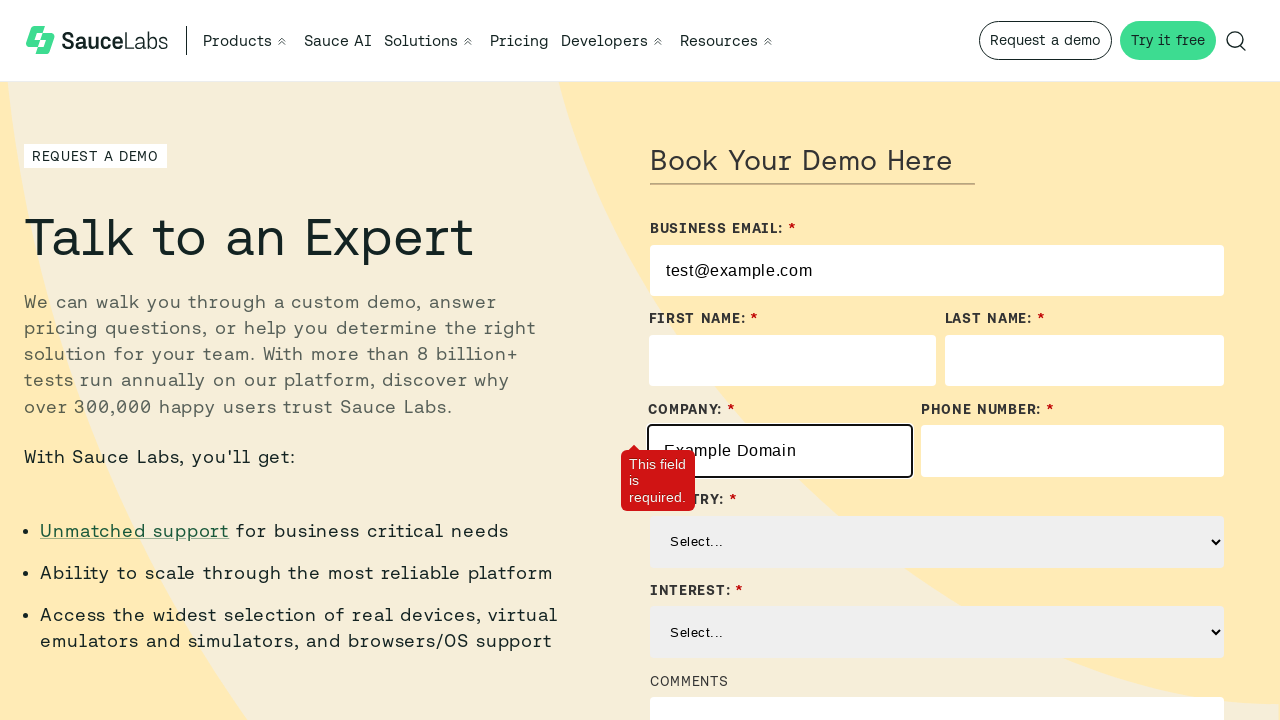